Tests drag and drop functionality by dragging a "Drag me" element and dropping it onto a "Drop here" area, then verifying the text changes to "Dropped!"

Starting URL: https://demoqa.com/droppable

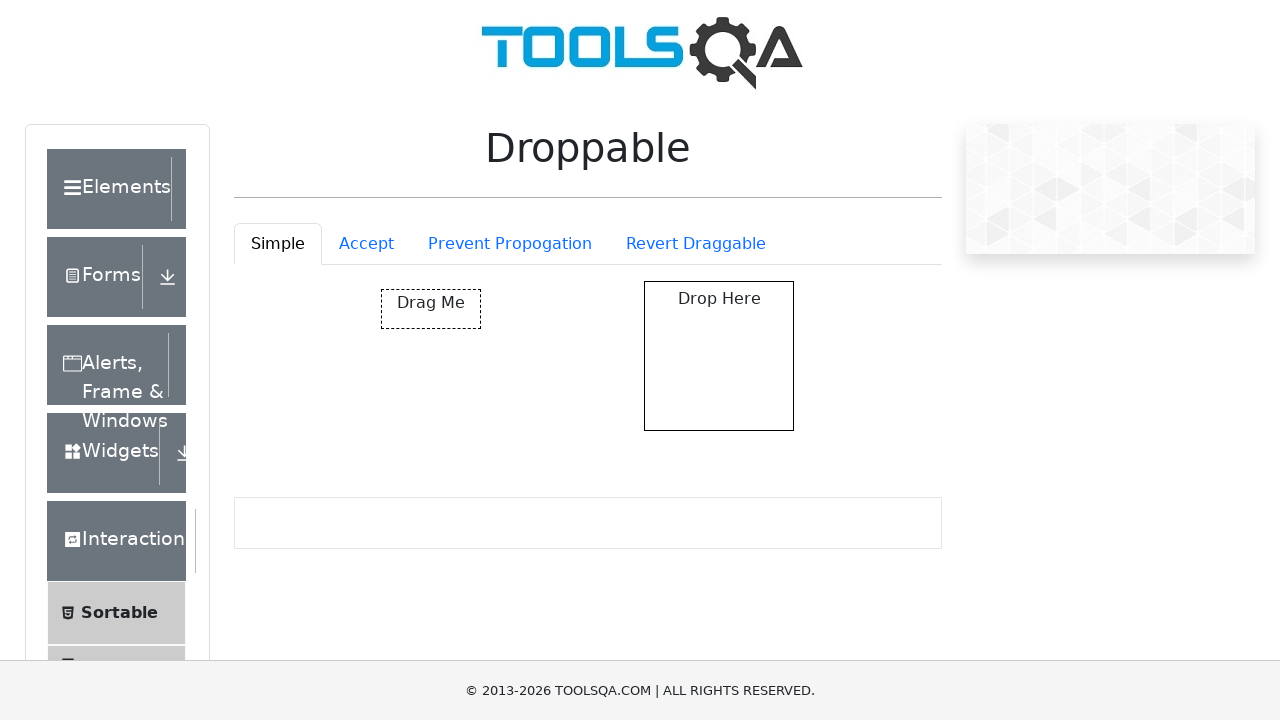

Located the draggable element with id 'draggable'
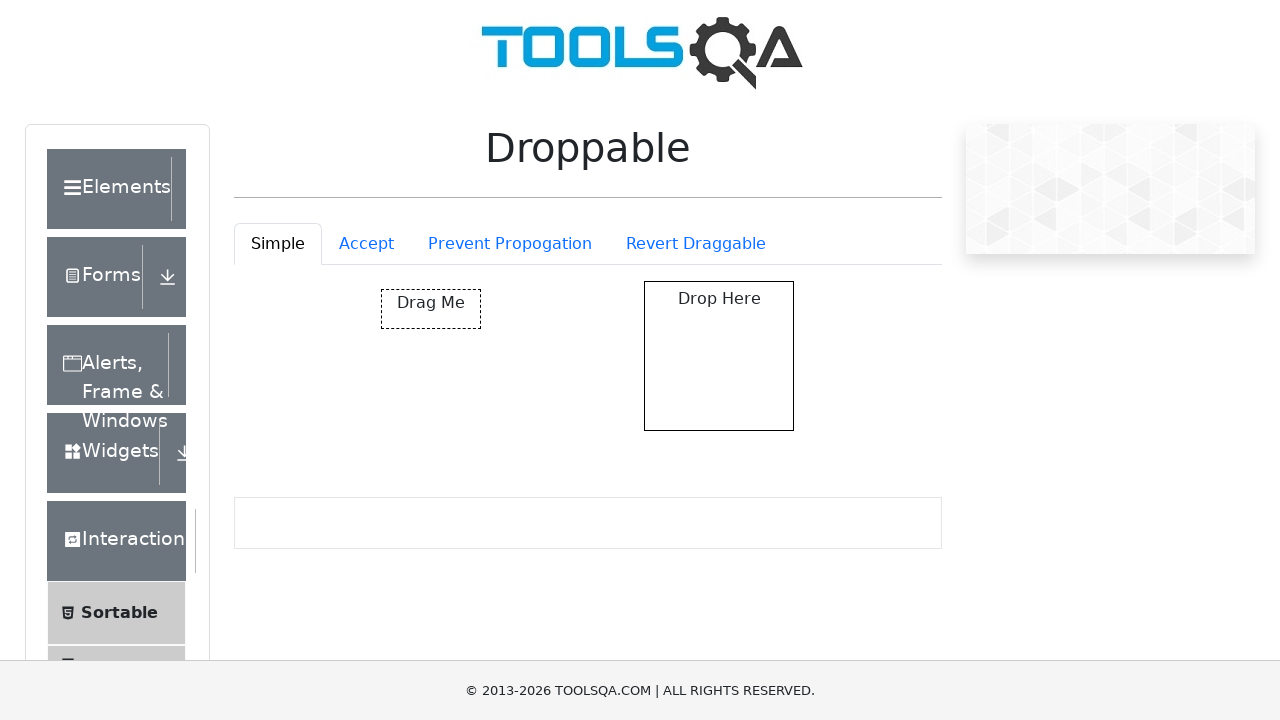

Located the drop target area with id 'droppable'
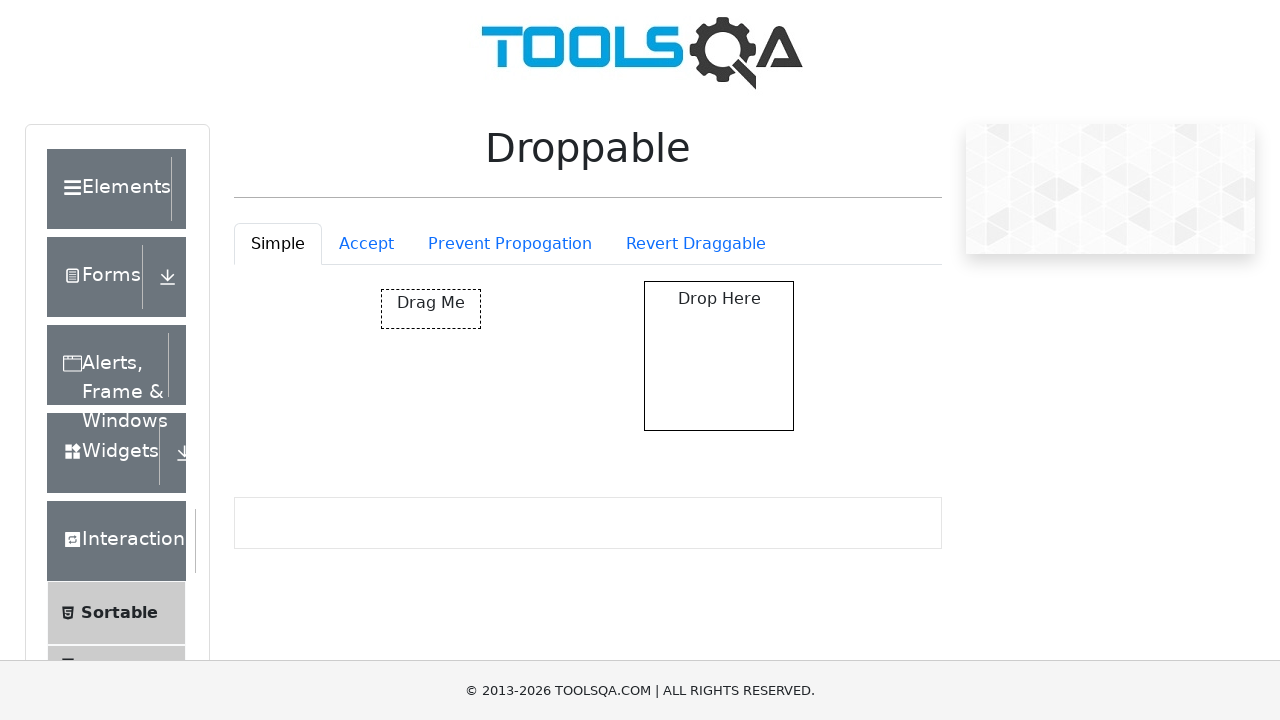

Dragged 'Drag me' element and dropped it onto the drop area at (719, 356)
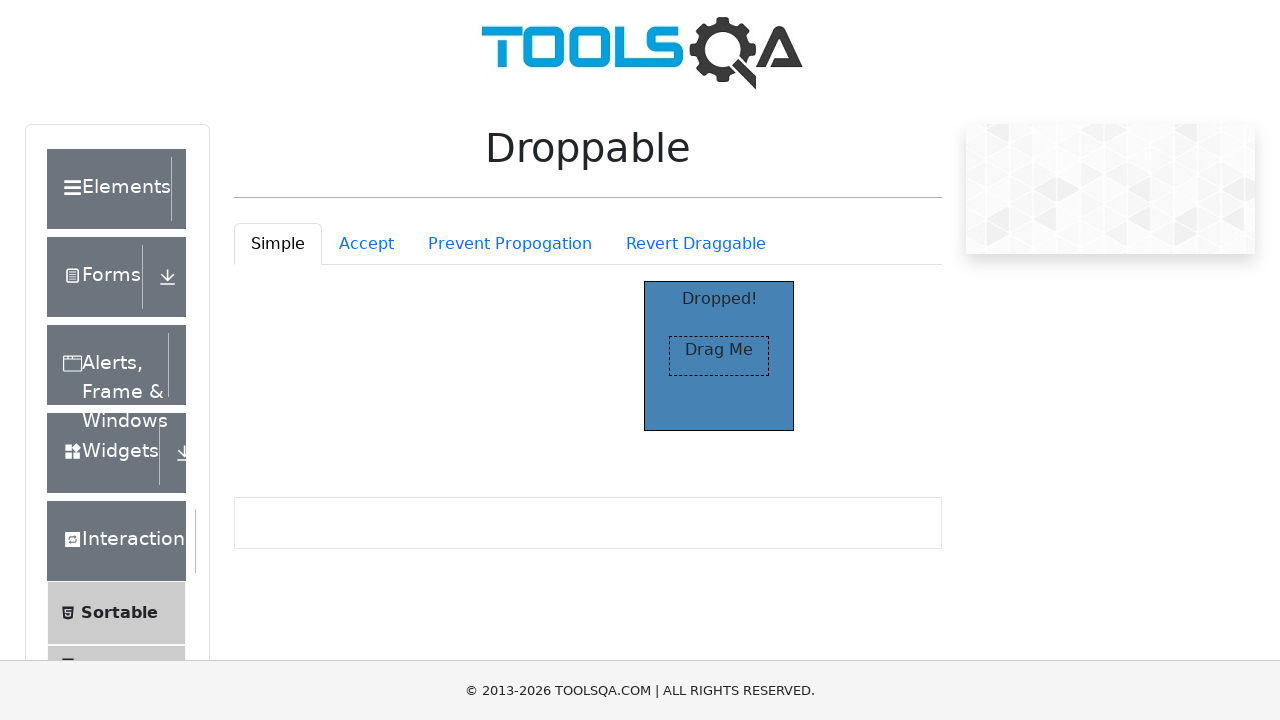

Waited for 'Dropped!' text to appear in the drop area
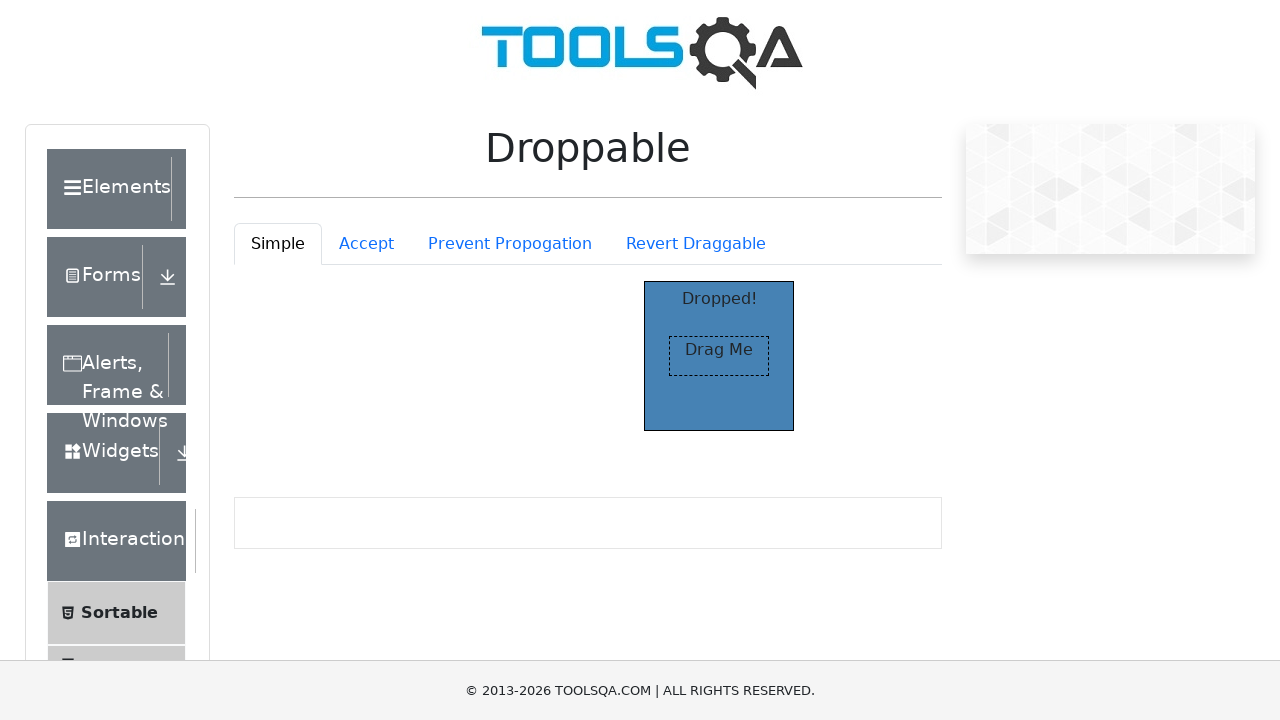

Retrieved the text content 'Dropped!' from the drop area
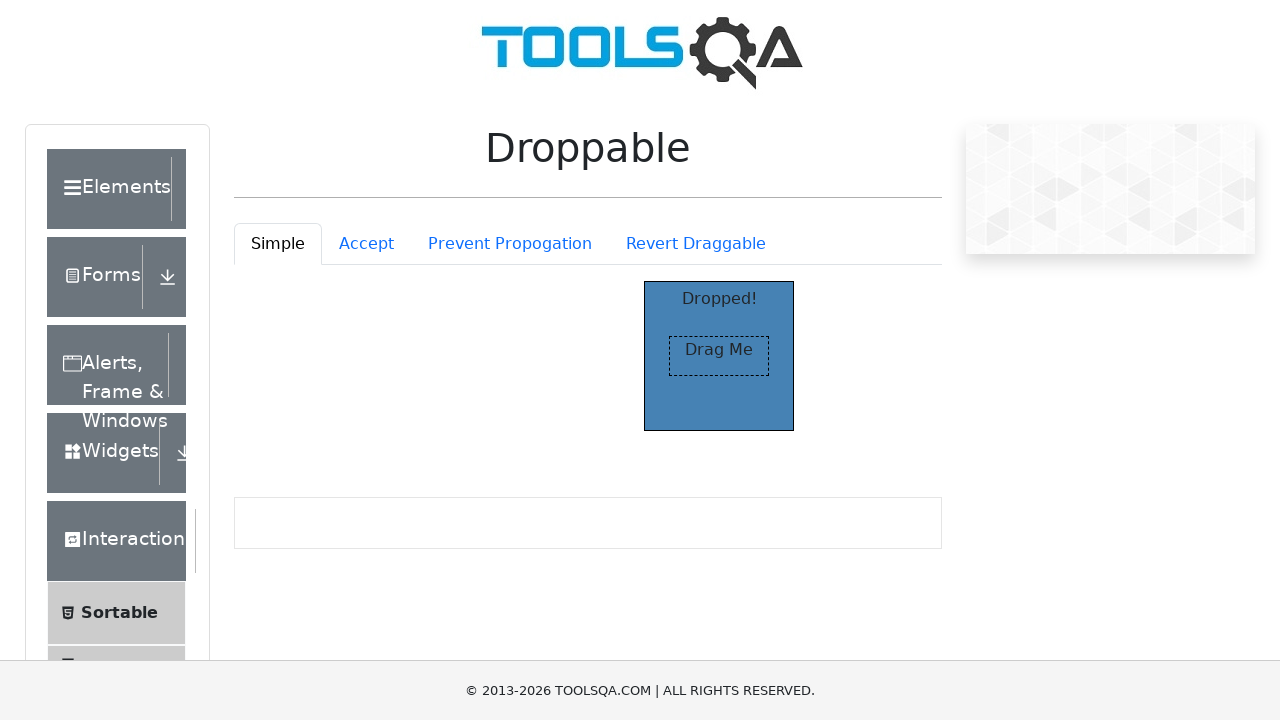

Verified that drop area text is 'Dropped!' as expected
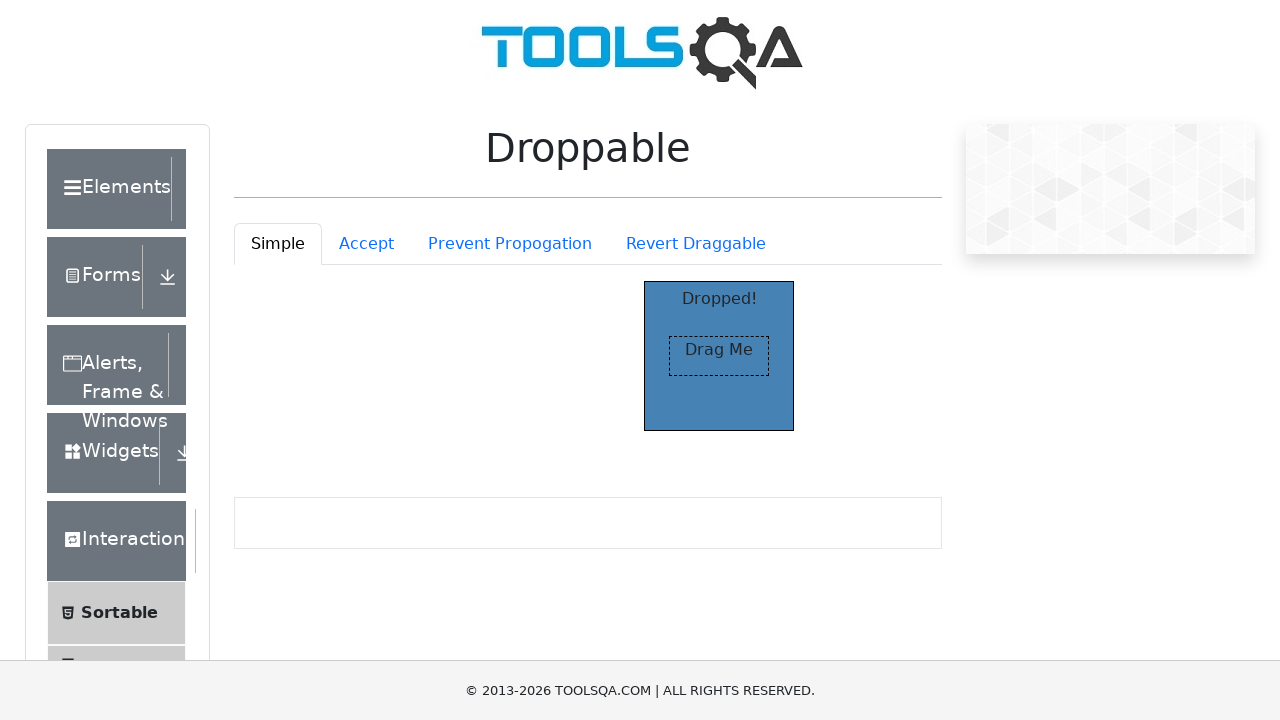

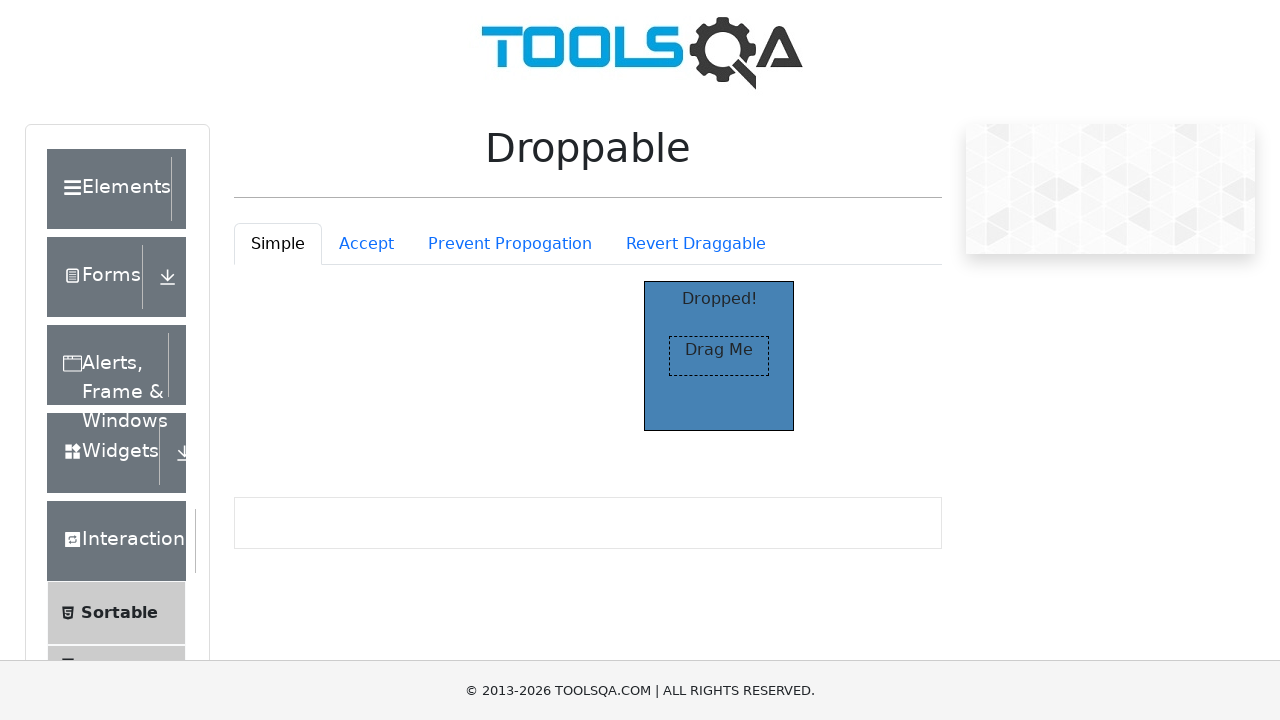